Fills out a practice form with name, password, checkbox, radio button, and dropdown selection, then submits and verifies the alert message

Starting URL: https://practice-automation.com/form-fields/

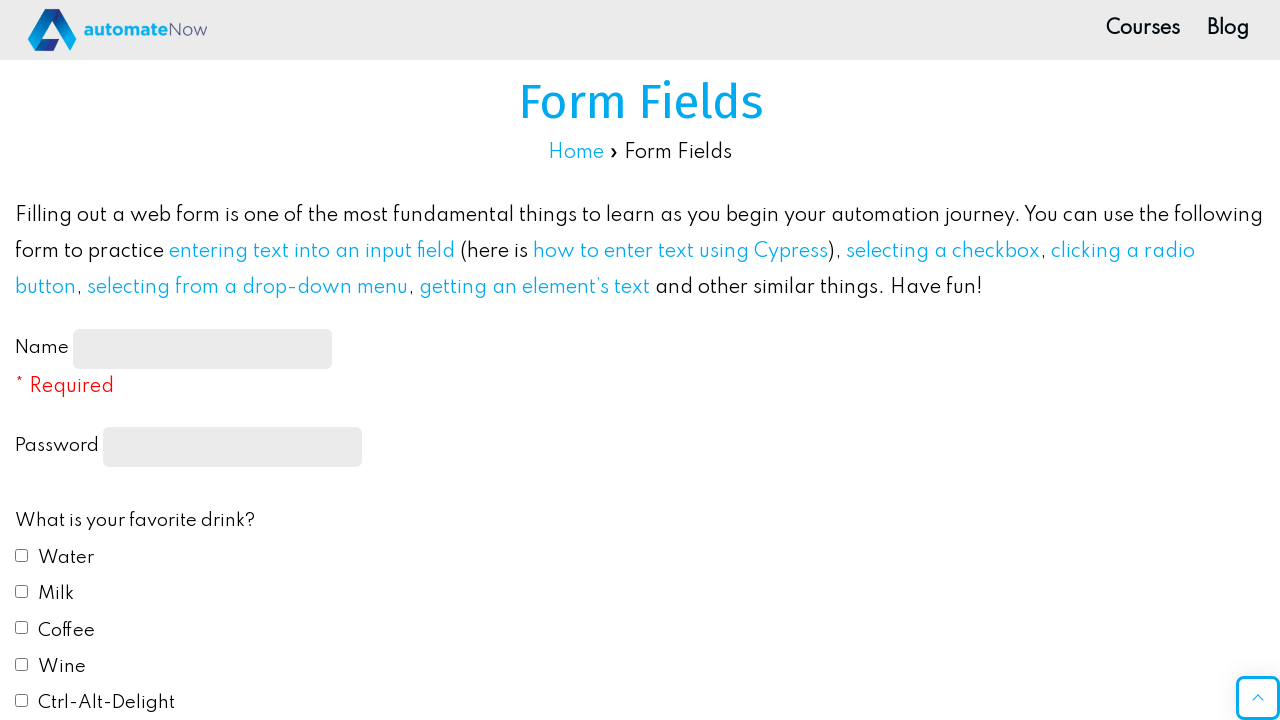

Navigated to practice form page
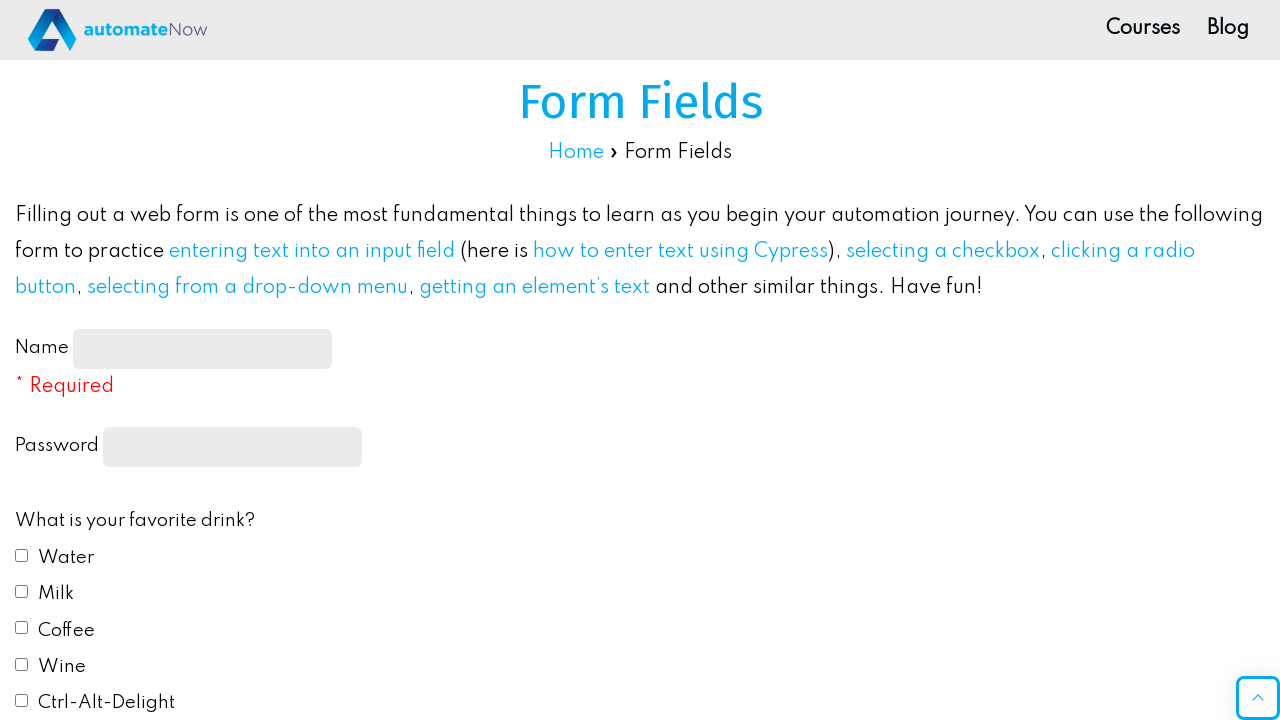

Filled name field with 'Ippolit' on #name-input
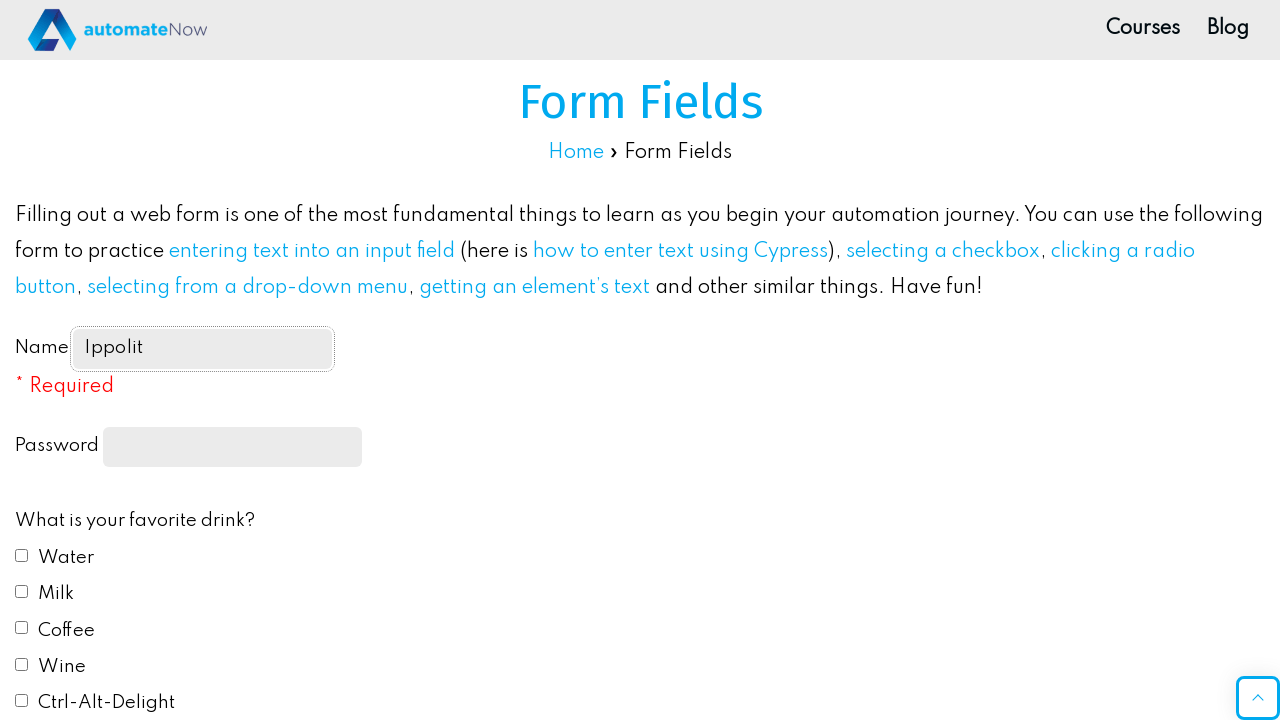

Filled password field with '34567' on input[type='password']
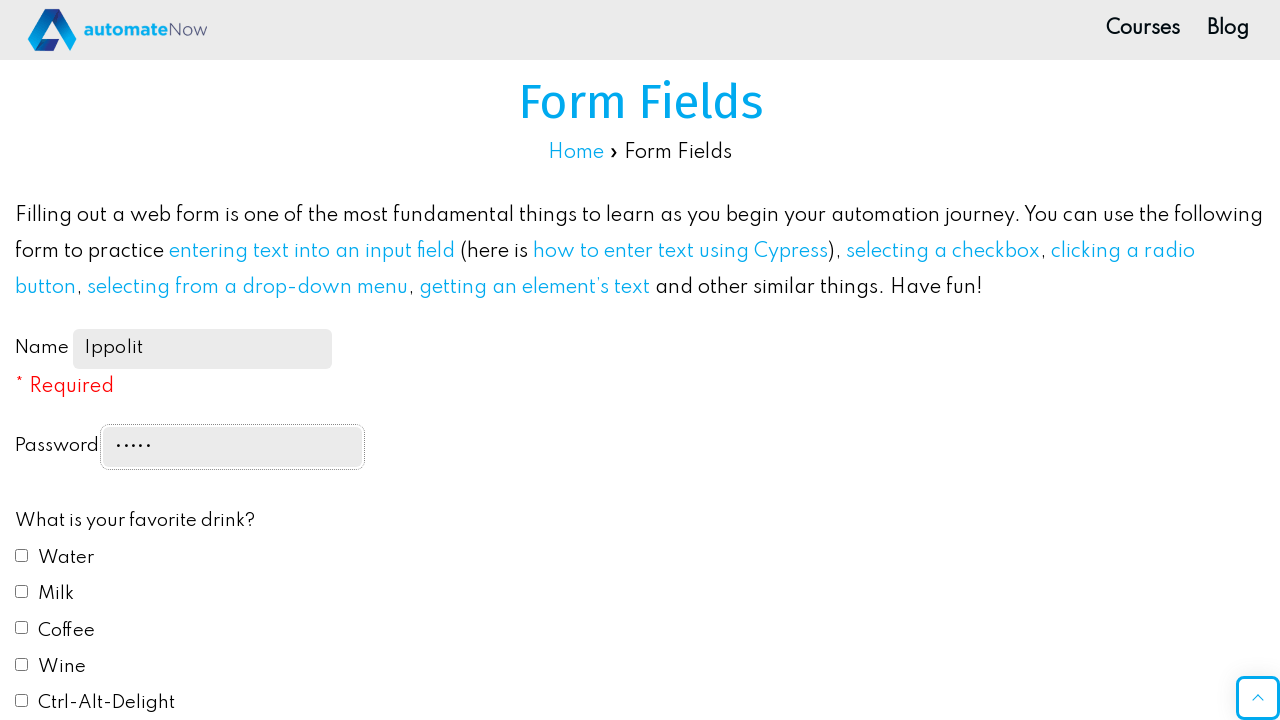

Clicked Coffee checkbox at (22, 628) on input[value='Coffee']
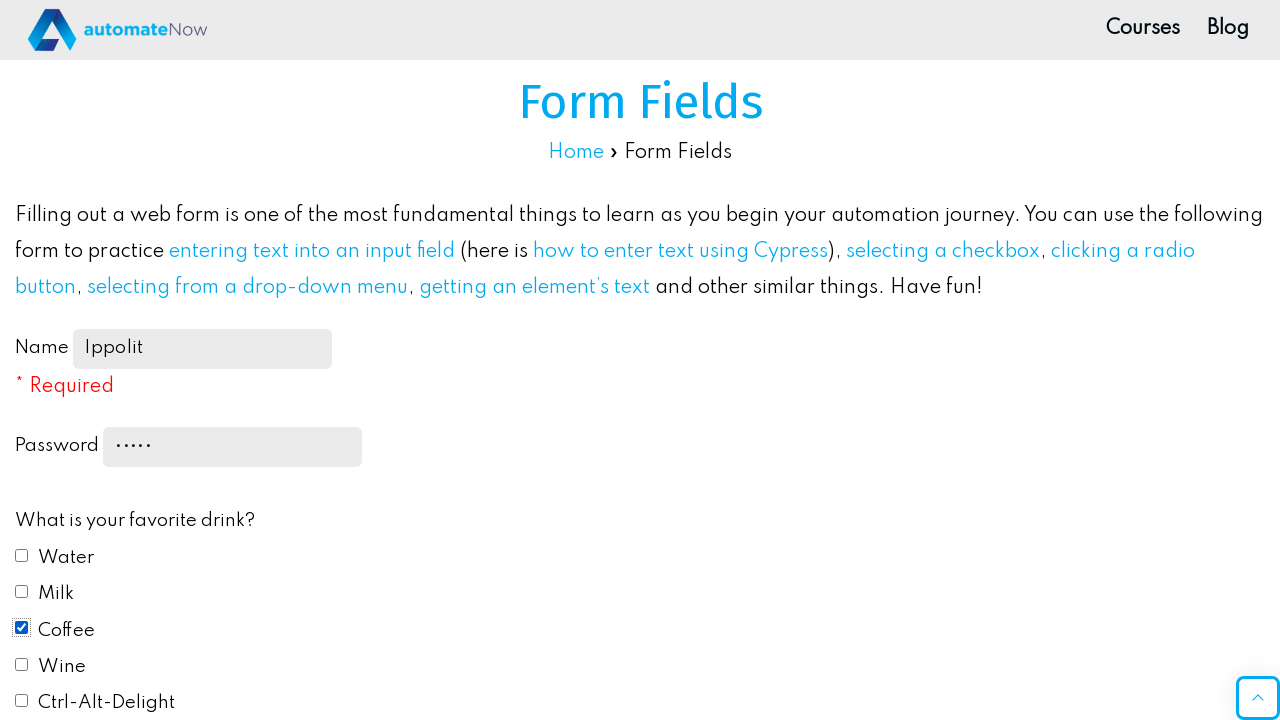

Selected Yellow radio button at (22, 360) on input[value='Yellow']
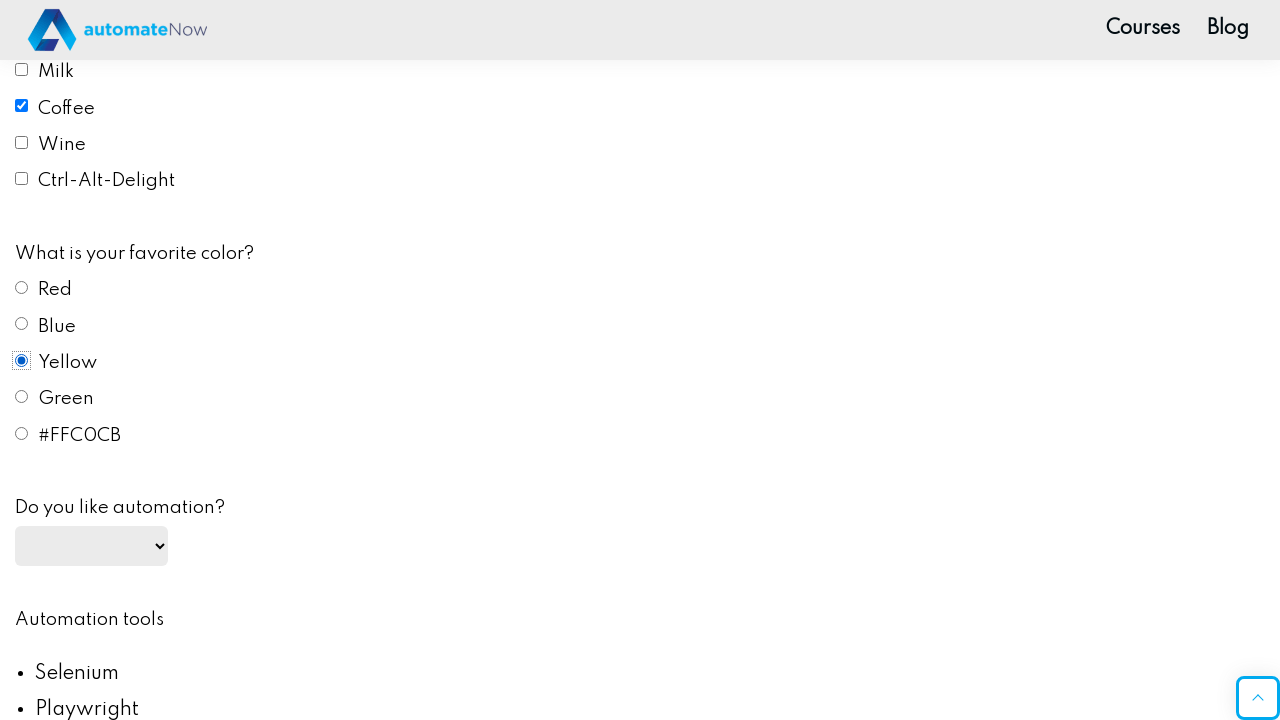

Selected 'Yes' from automation dropdown on select[name='automation']
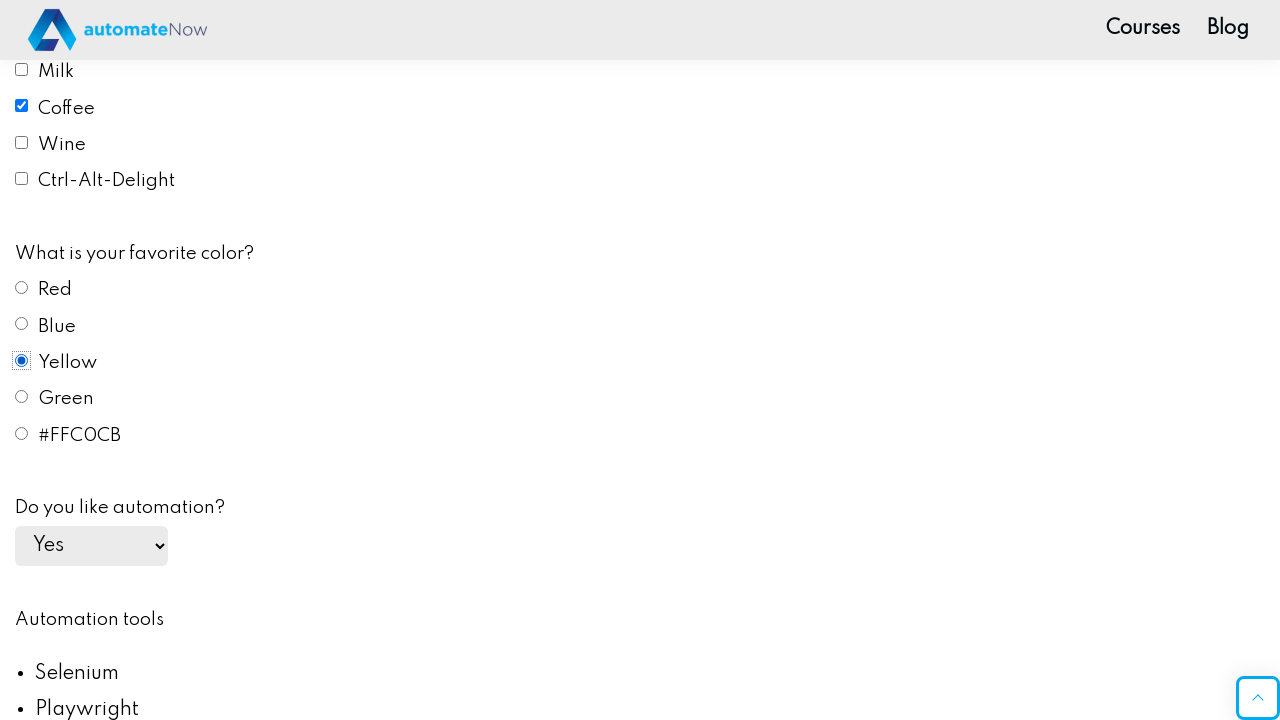

Scrolled submit button into view
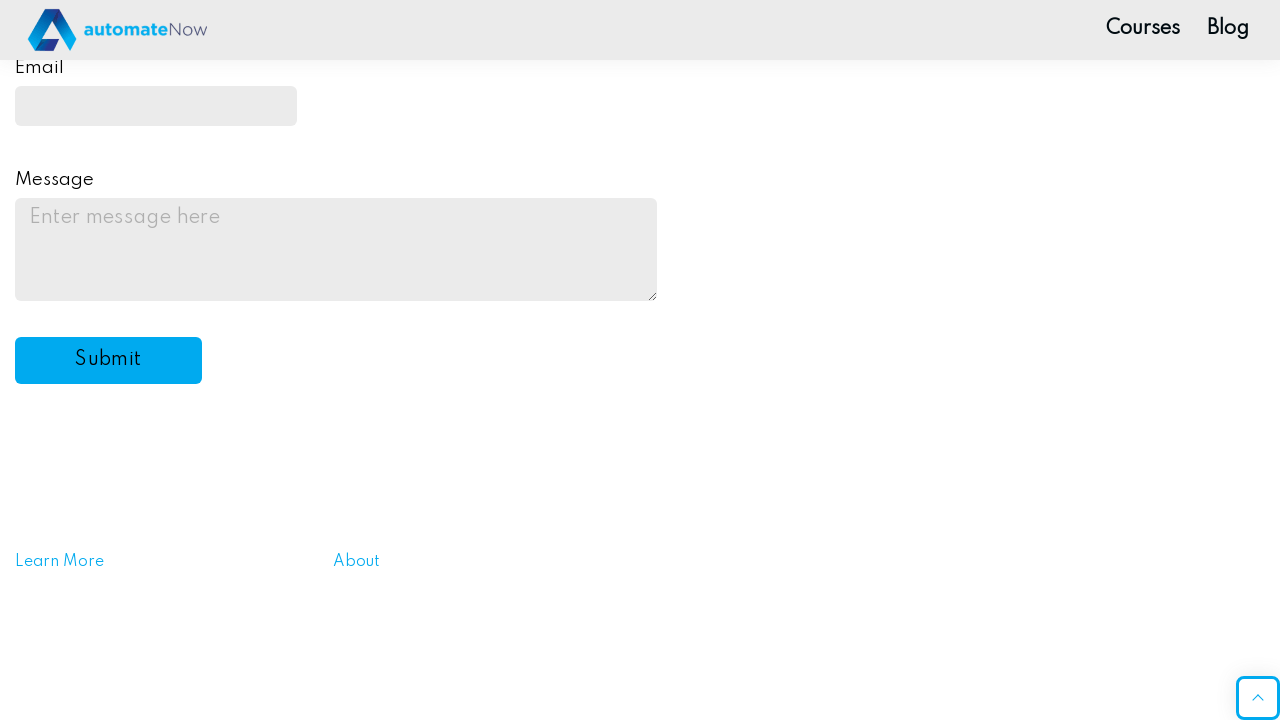

Clicked submit button at (108, 361) on #submit-btn
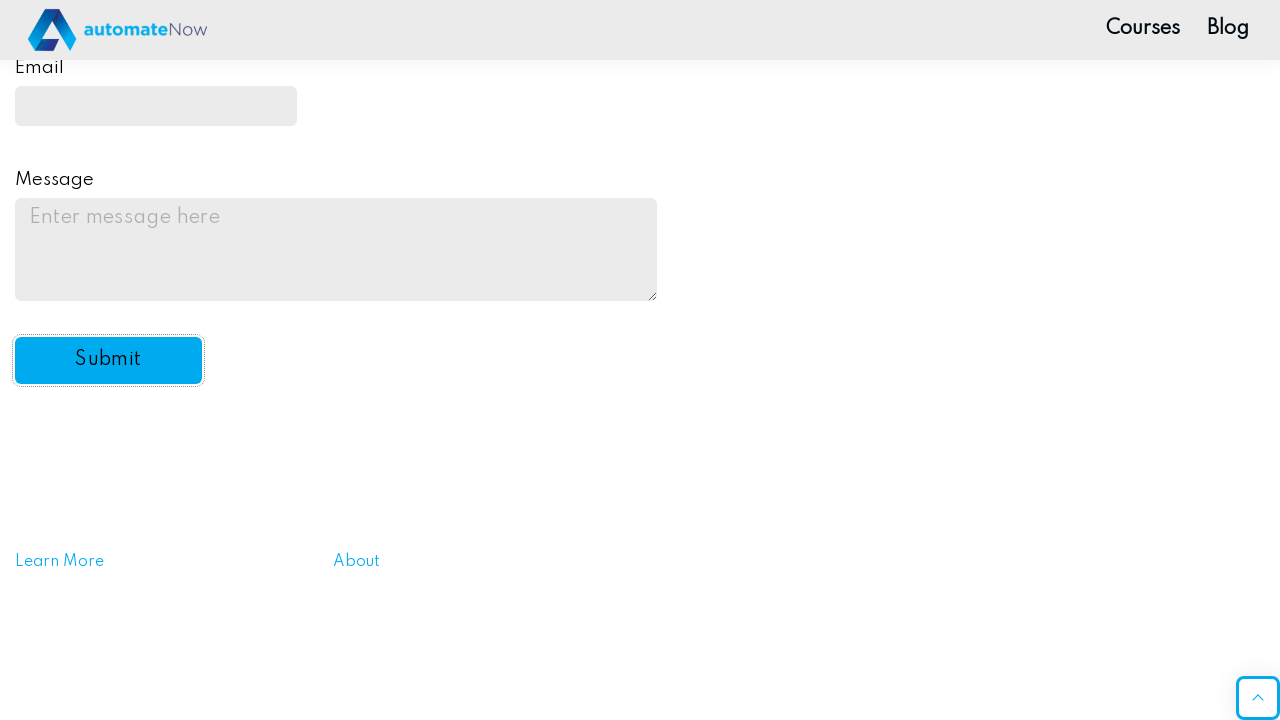

Set up alert dialog handler to accept
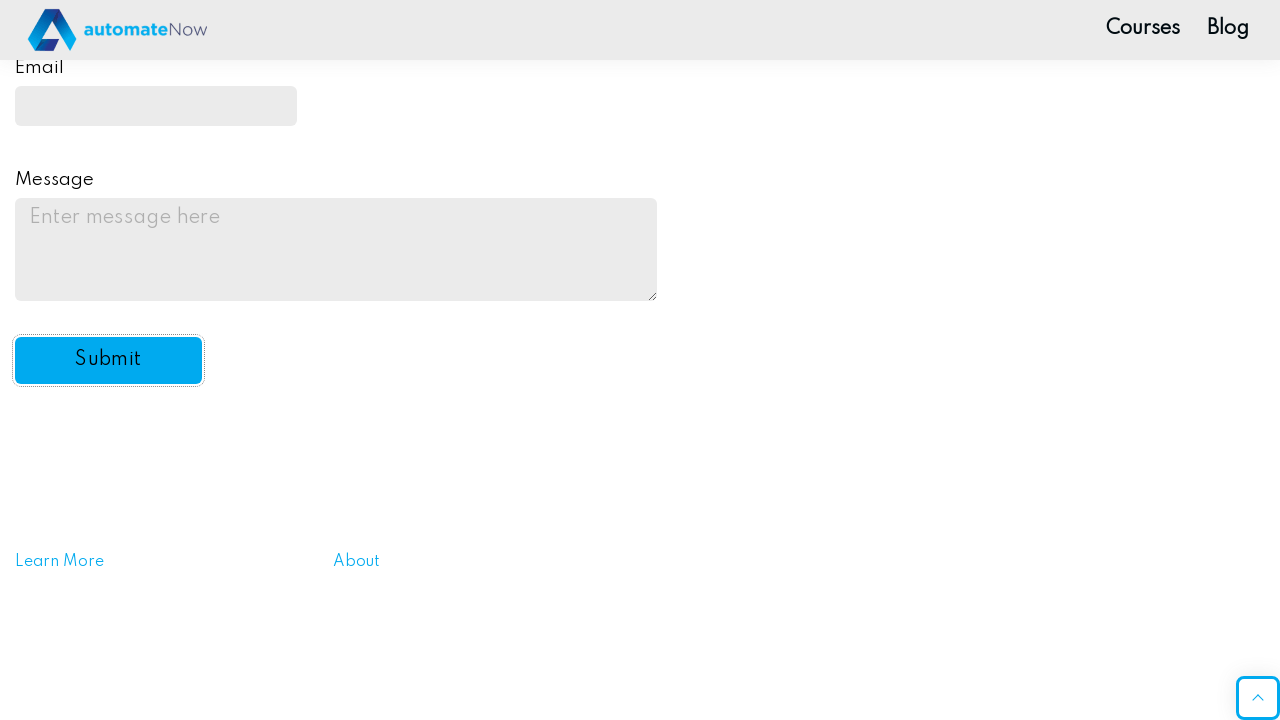

Waited 500ms for alert to appear and be handled
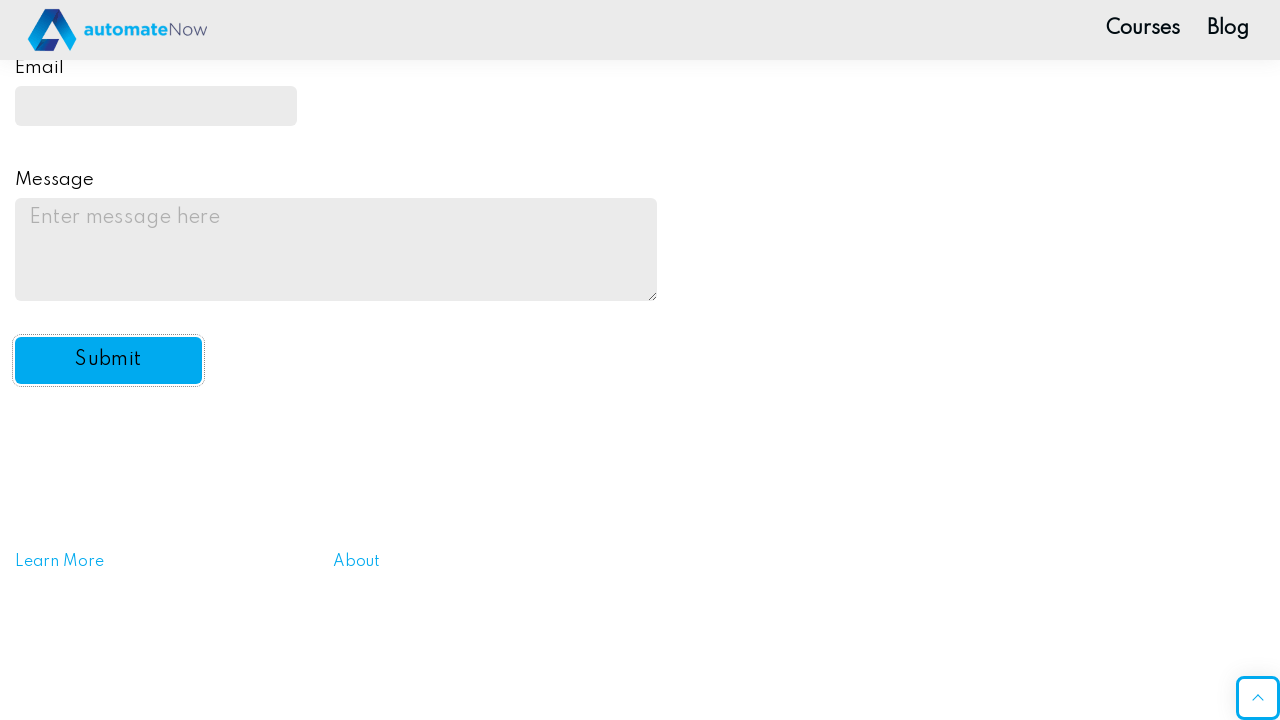

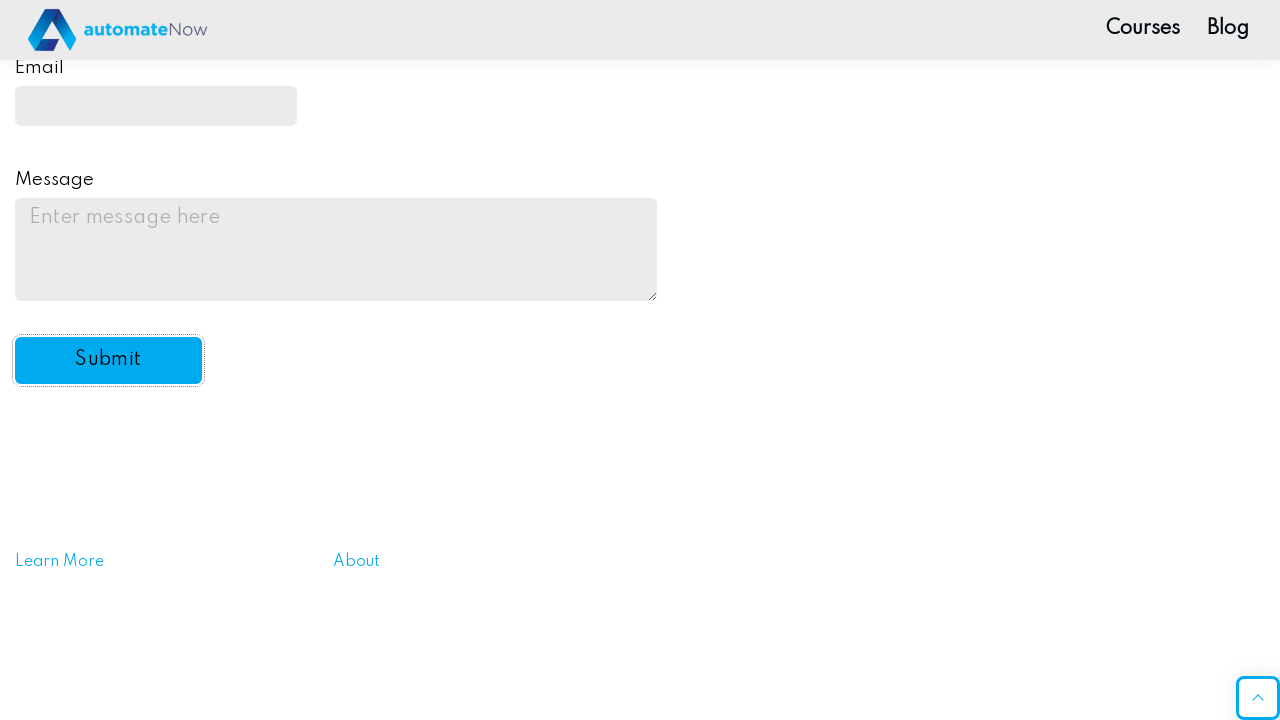